Navigates to the Glassdoor homepage and waits for the page to load

Starting URL: https://www.glassdoor.com/index.htm

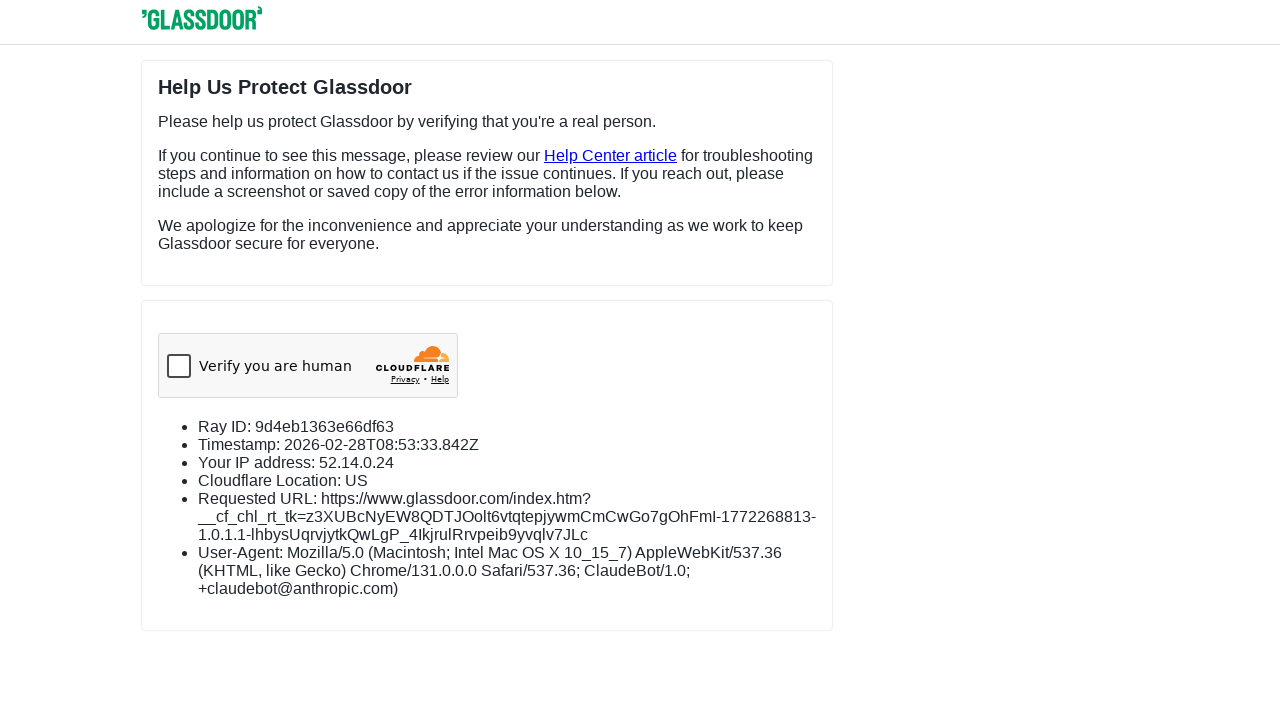

Navigated to Glassdoor homepage
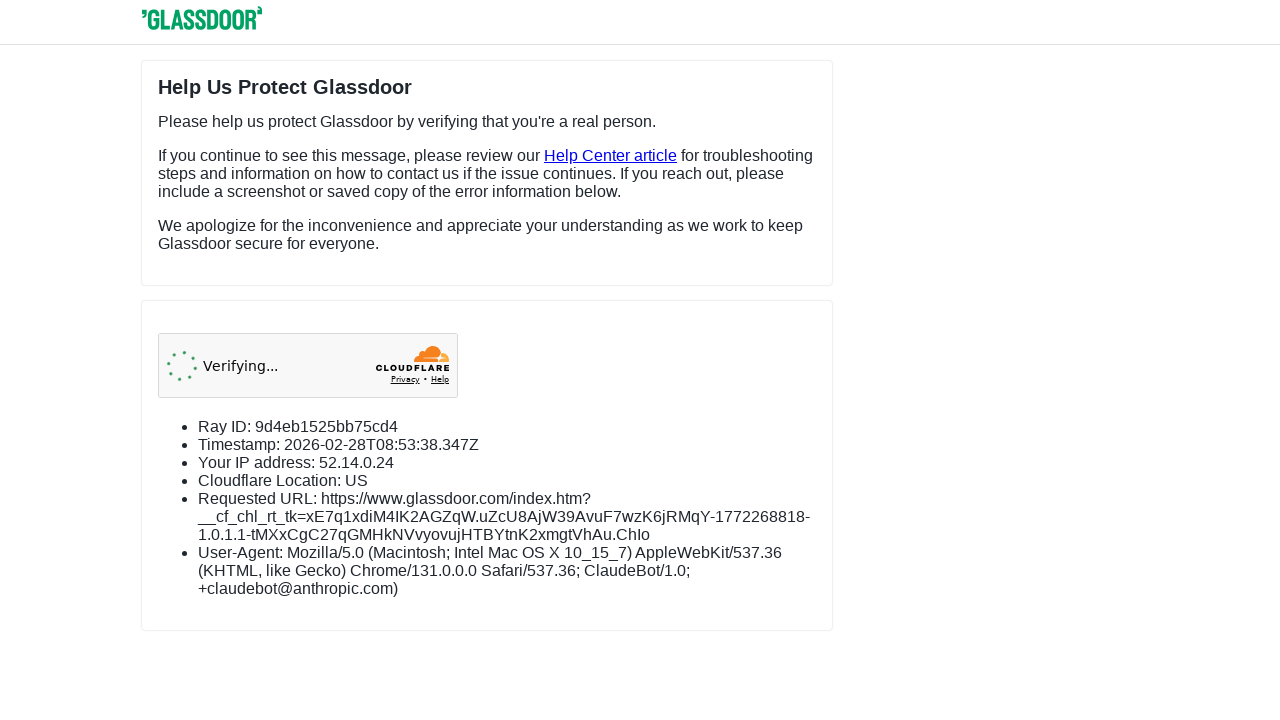

Page DOM content fully loaded
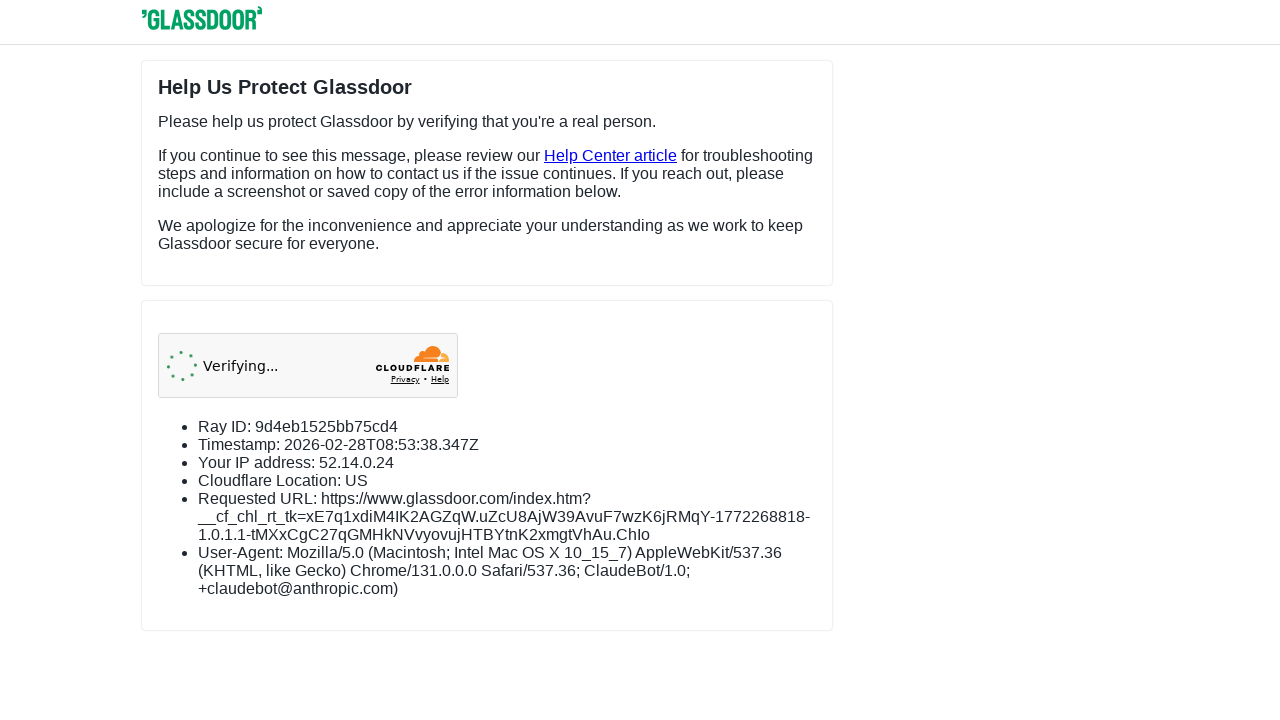

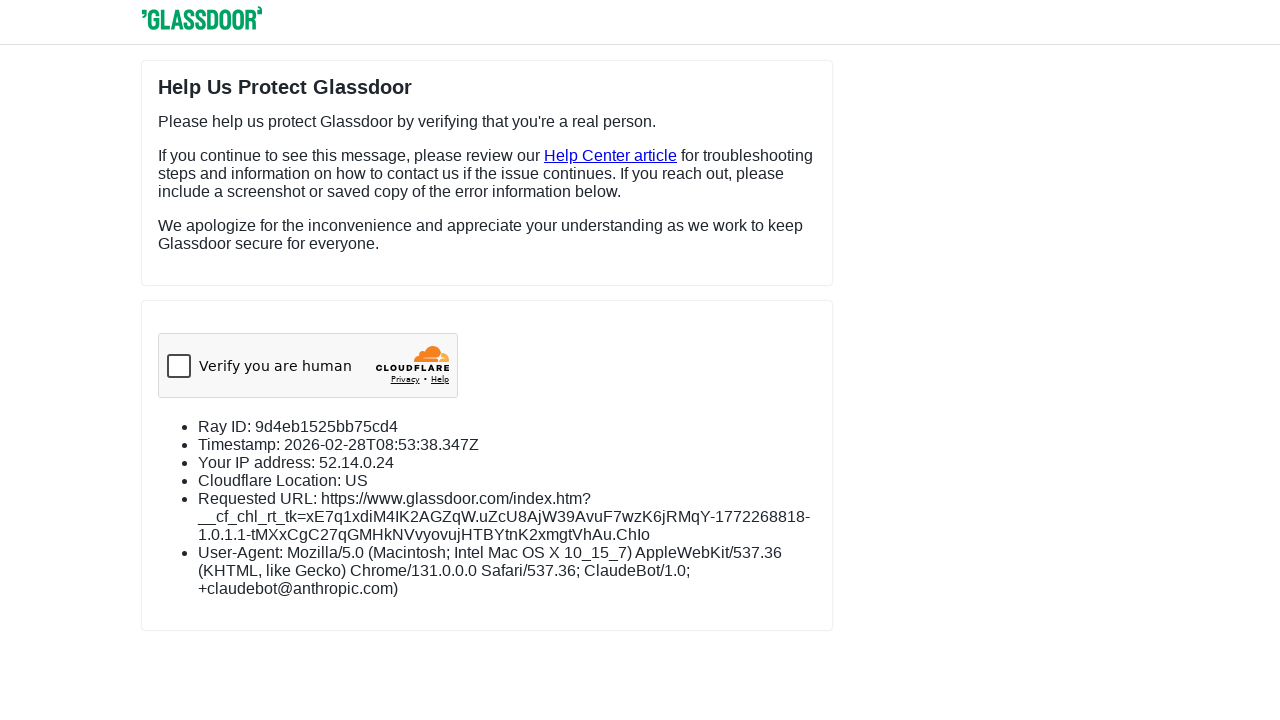